Navigates to a GitHub Pages site and clicks a button element on the page

Starting URL: http://suninjuly.github.io/execute_script.html

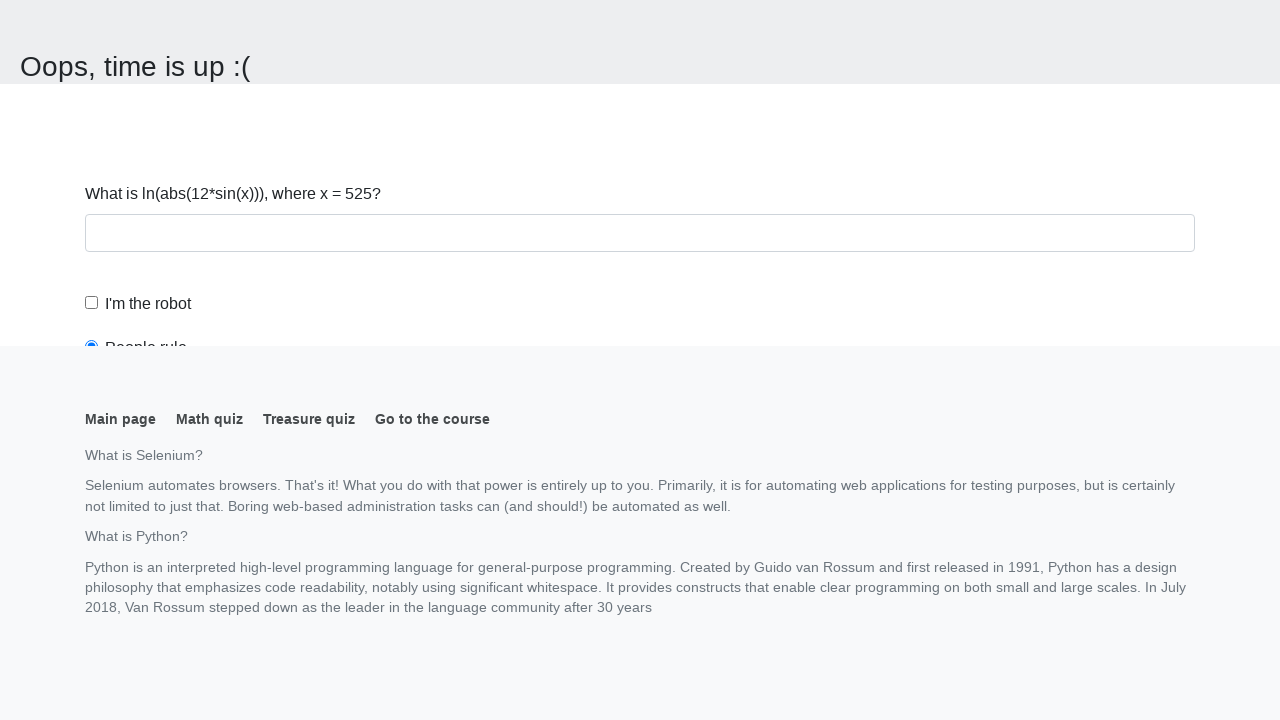

Navigated to GitHub Pages site (http://suninjuly.github.io/execute_script.html)
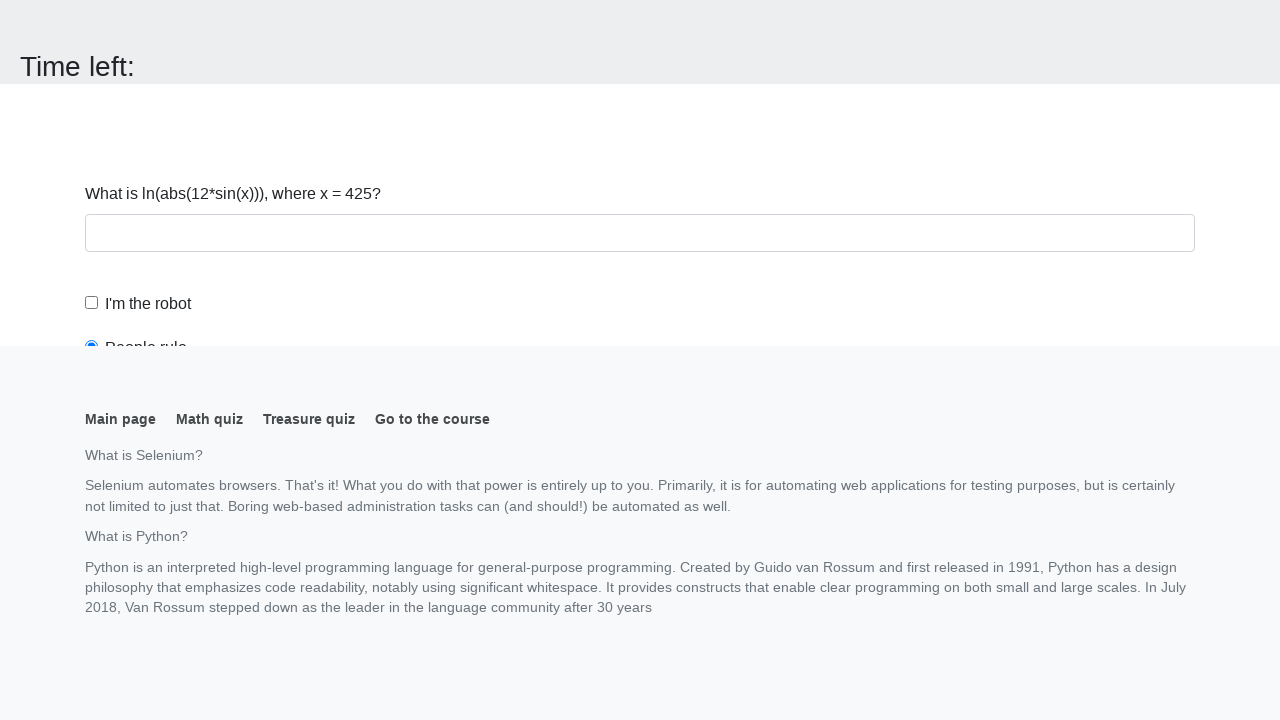

Clicked button element on the page at (123, 20) on button
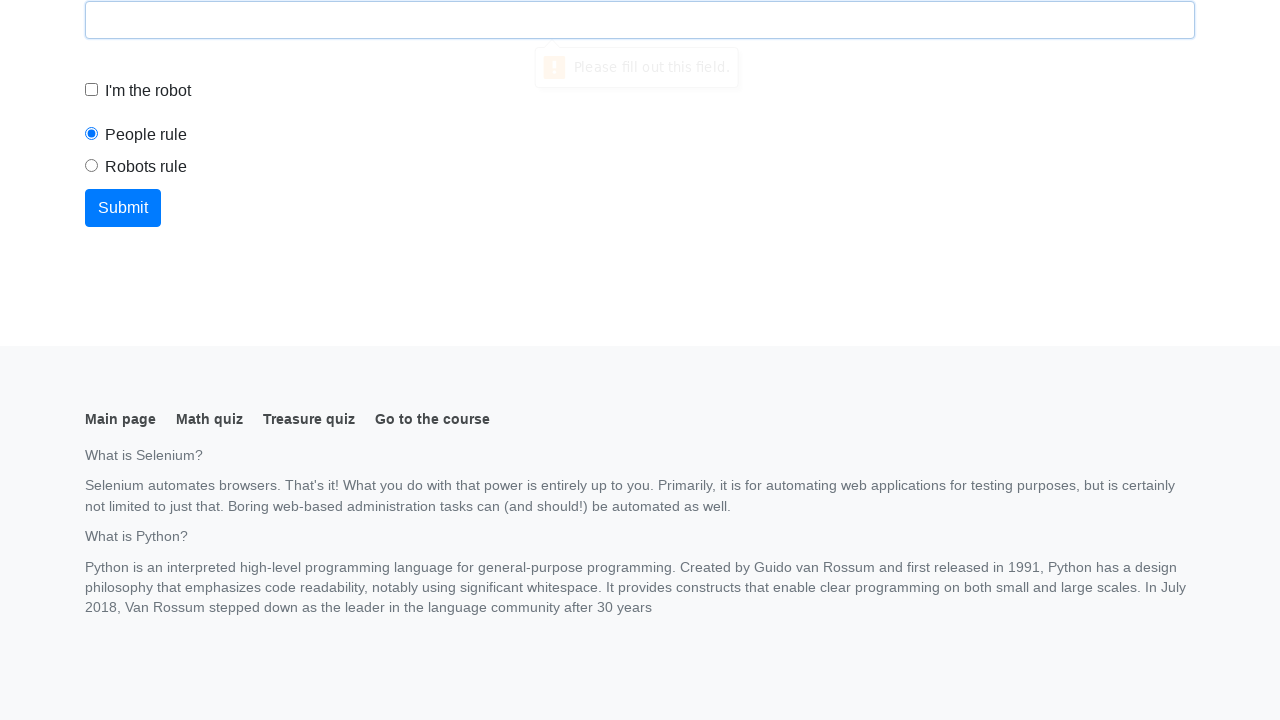

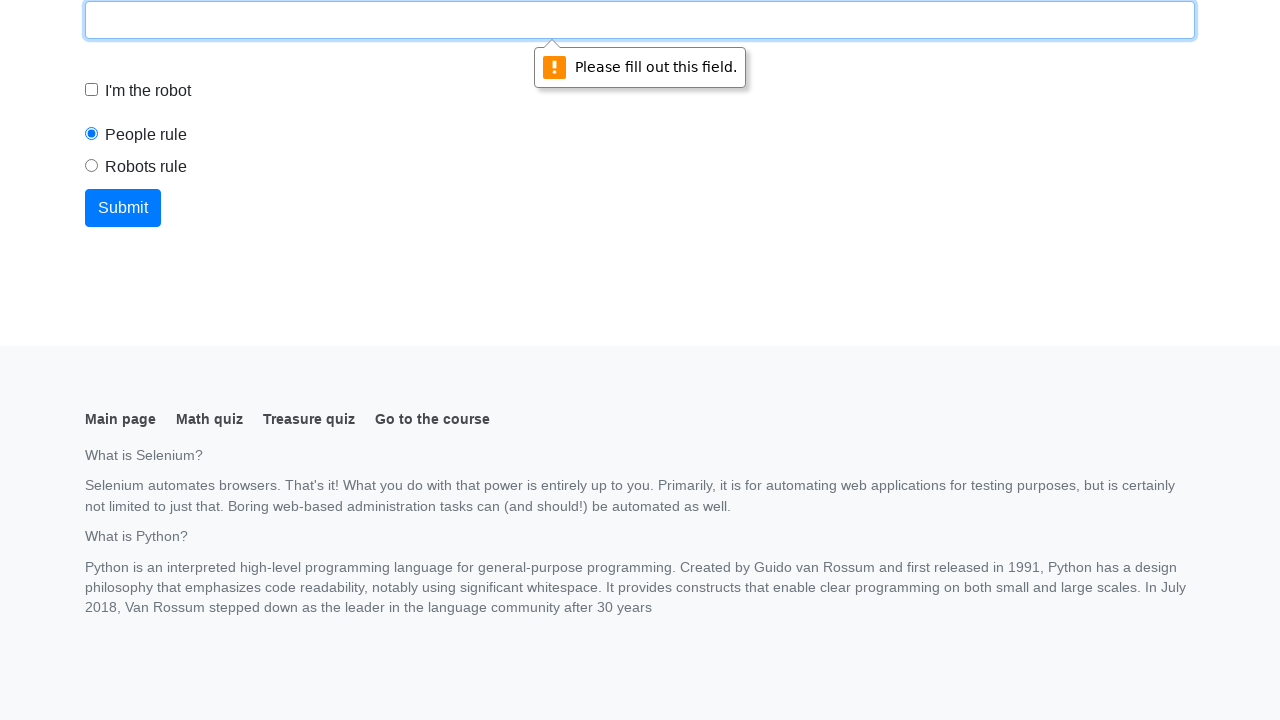